Opens multiple navigation menu links from the Selenium website in new tabs by right-clicking each menu item and then switches through all opened tabs

Starting URL: https://www.selenium.dev/downloads/

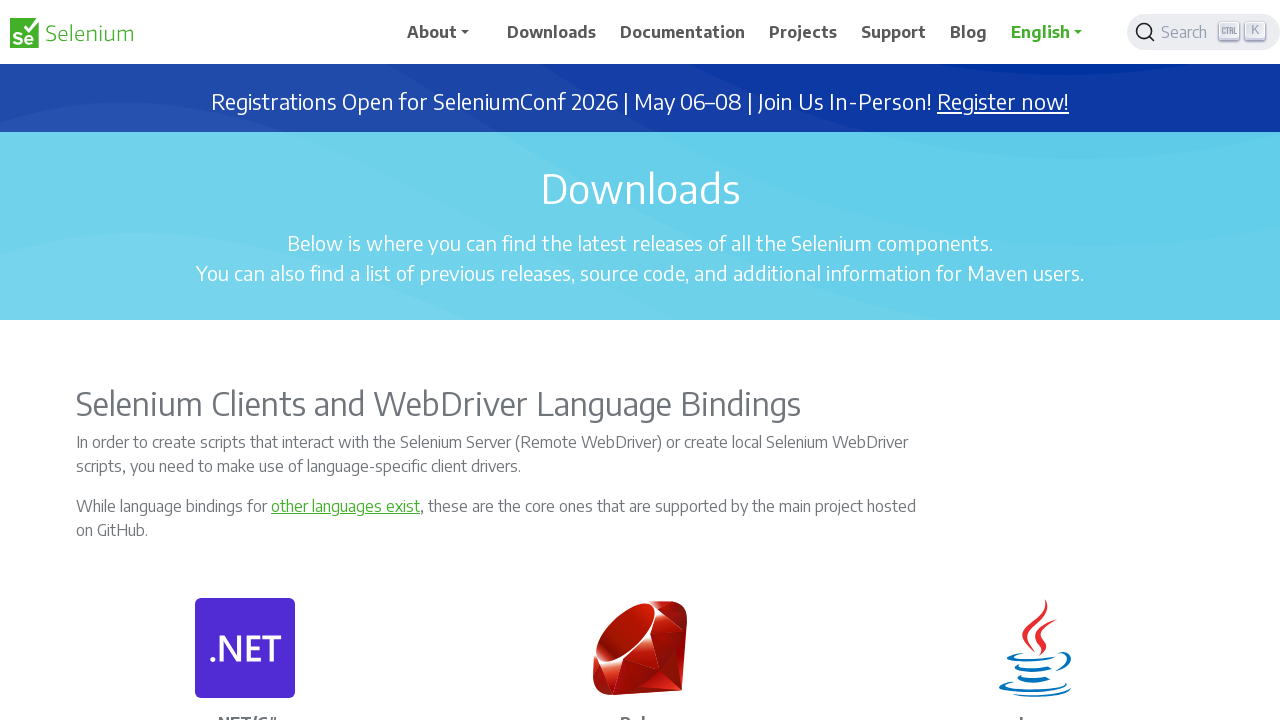

Located 'Downloads' navigation menu item
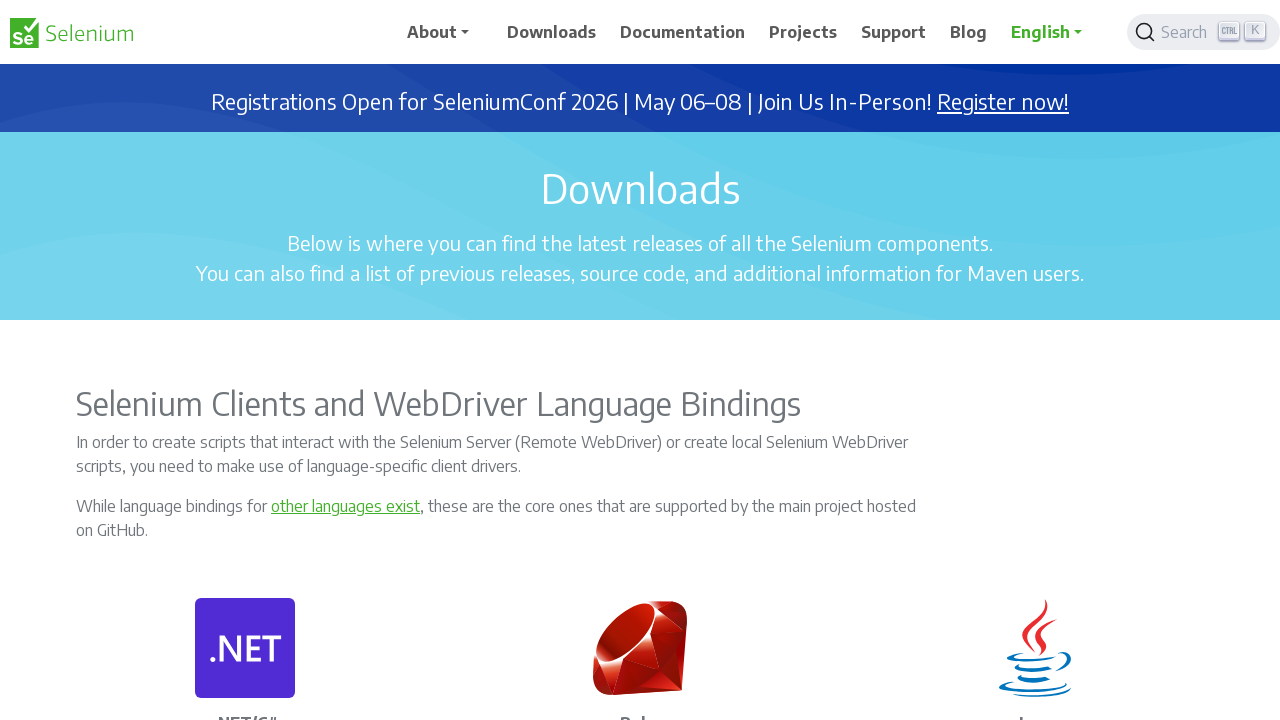

Located 'Documentation' navigation menu item
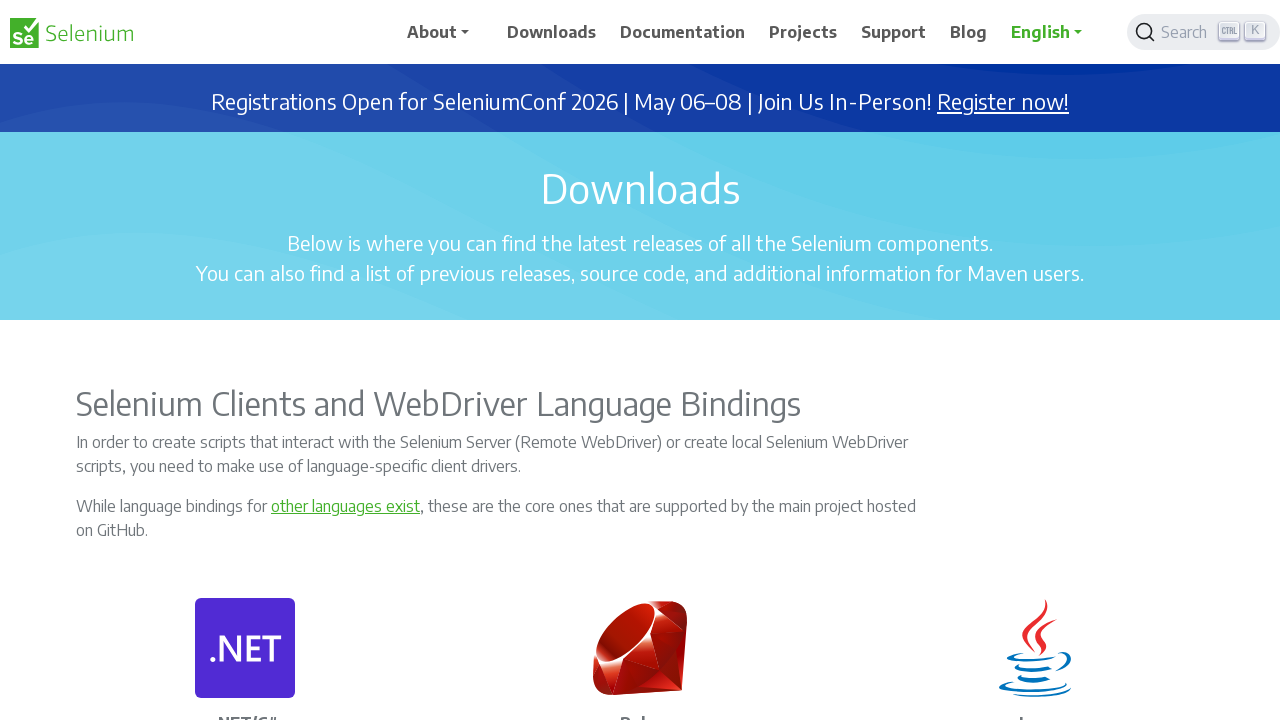

Located 'Projects' navigation menu item
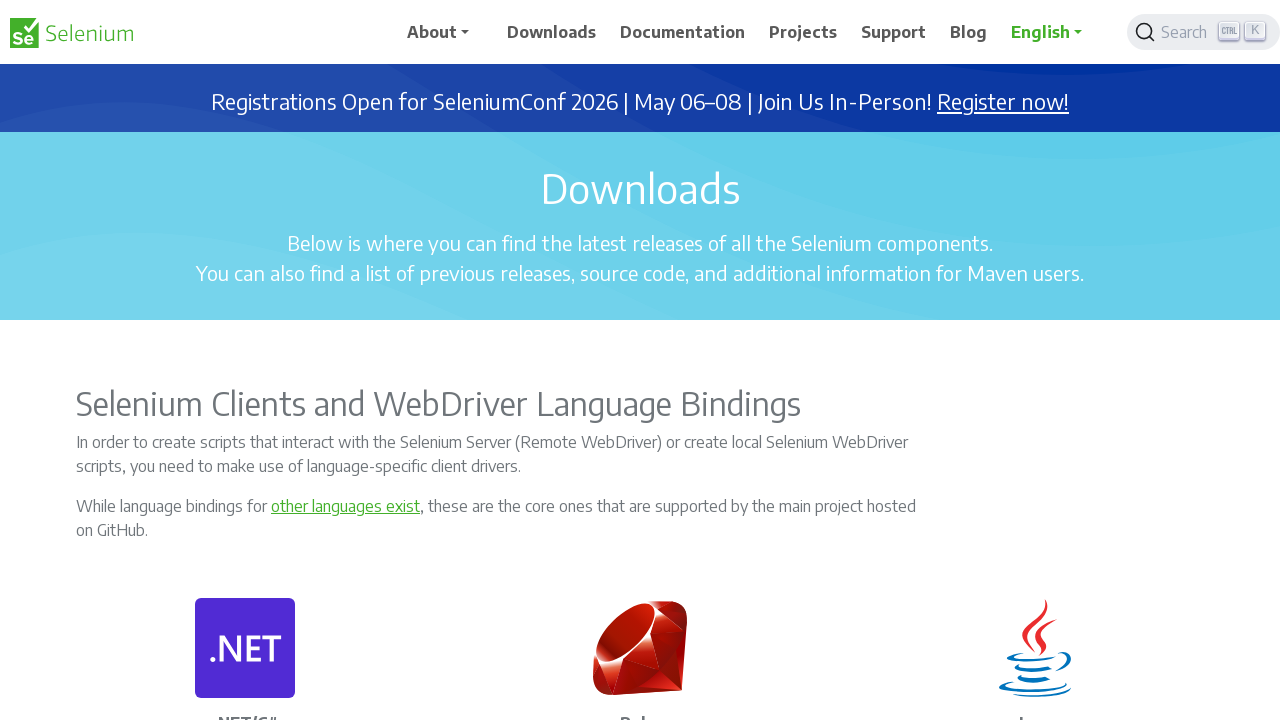

Located 'Support' navigation menu item
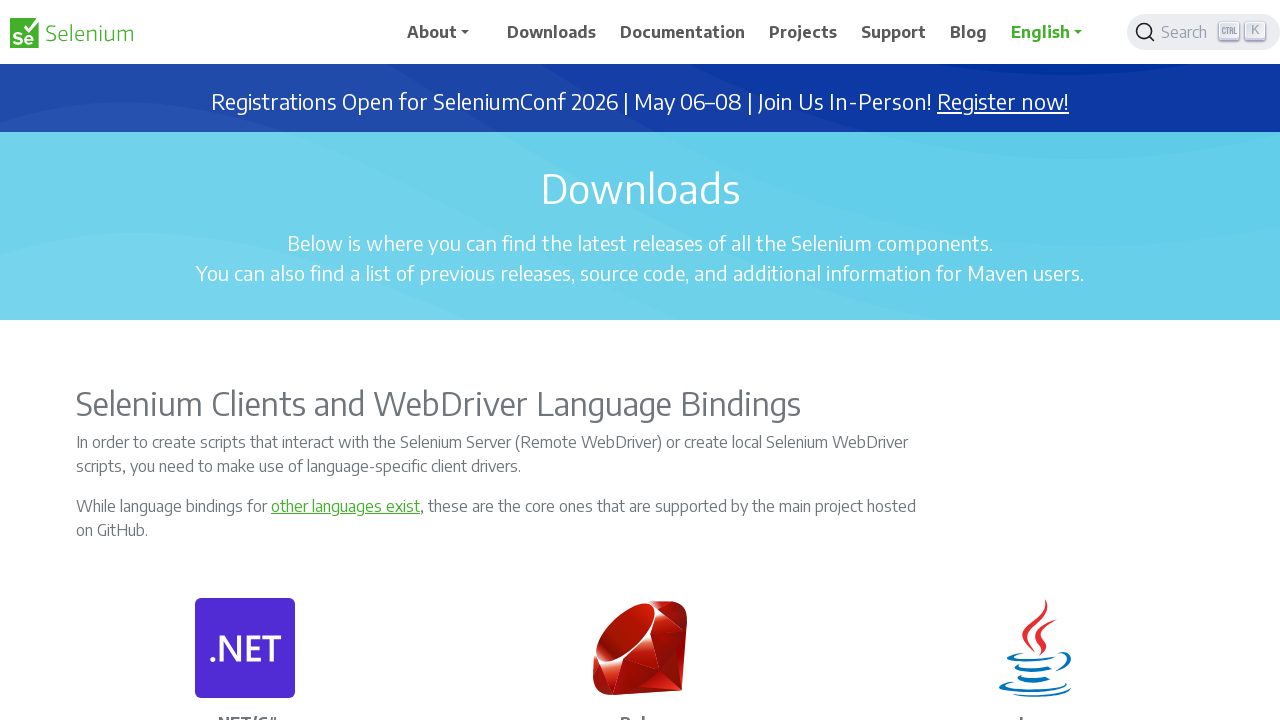

Located 'Blog' navigation menu item
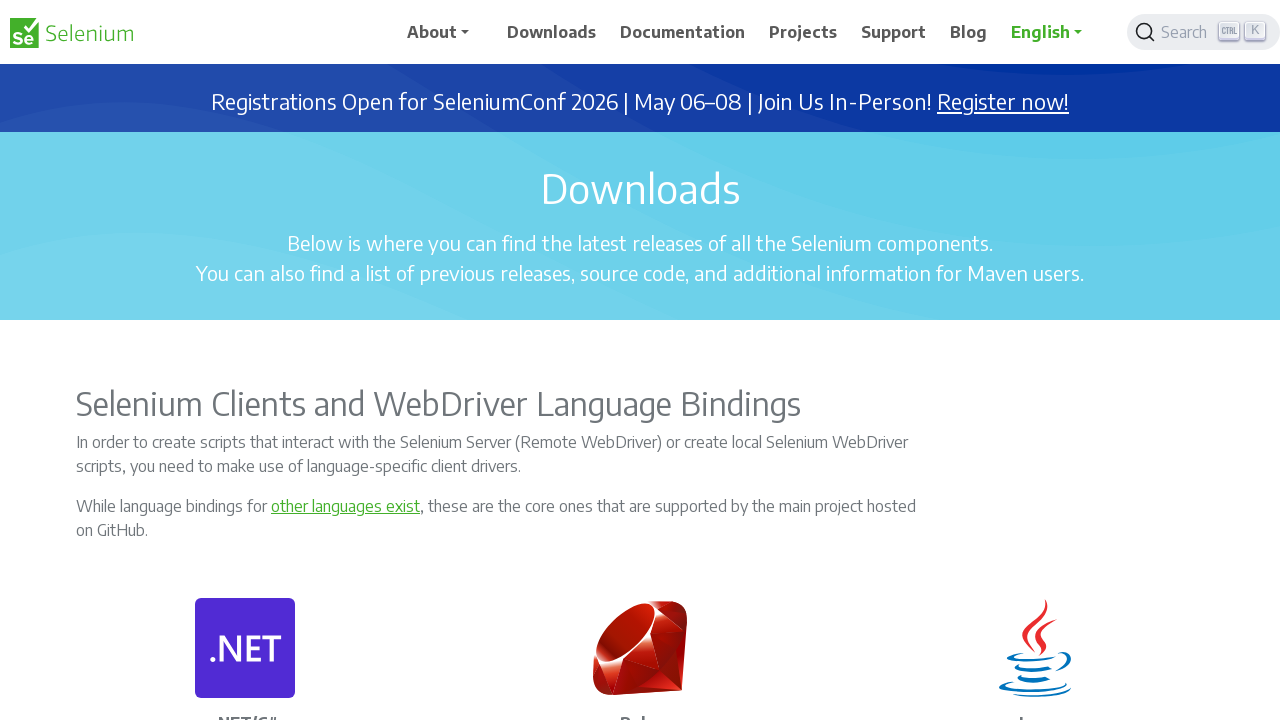

Right-clicked navigation menu item to show context menu at (552, 32) on span:has-text('Downloads')
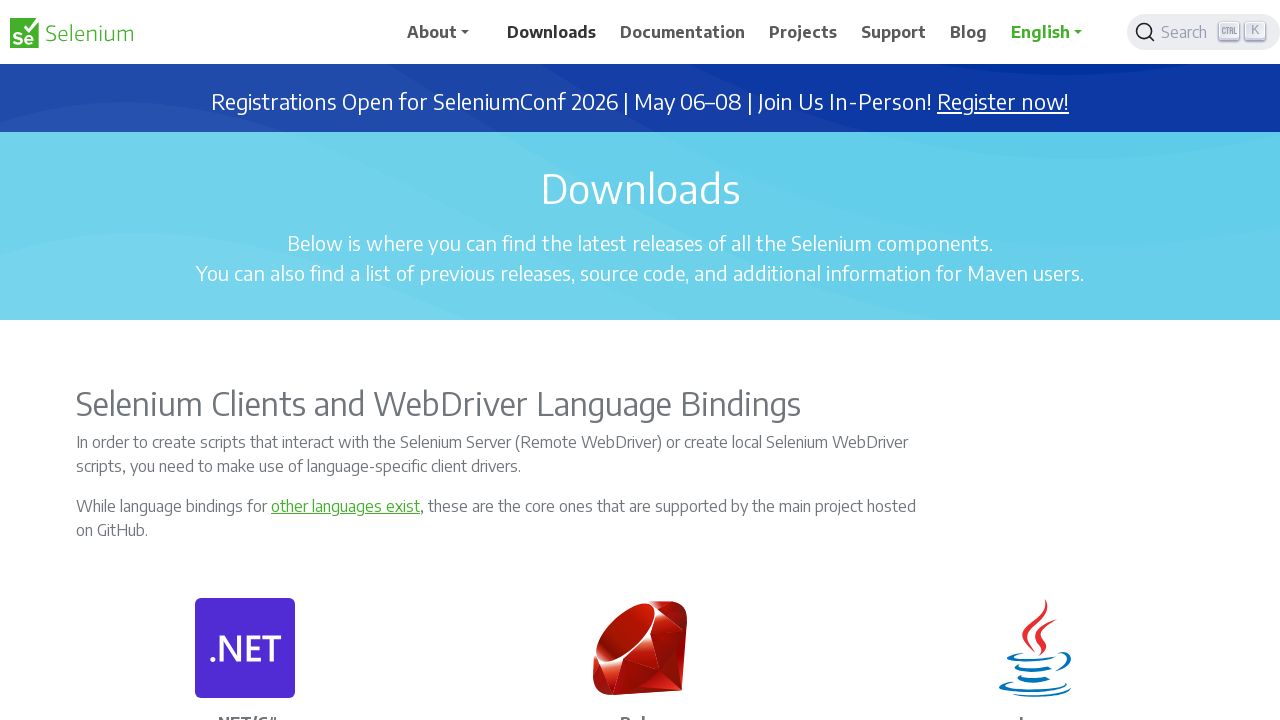

Pressed 'T' keyboard shortcut to open link in new tab
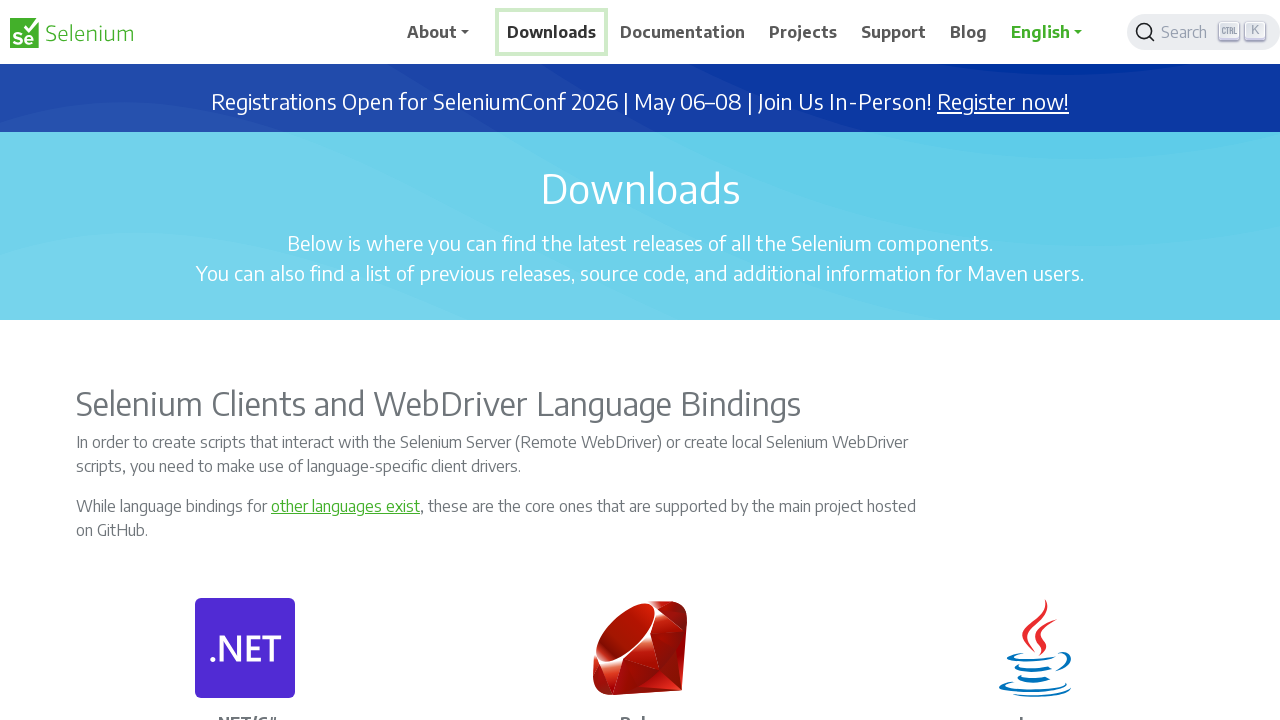

Waited 1 second for new tab to open
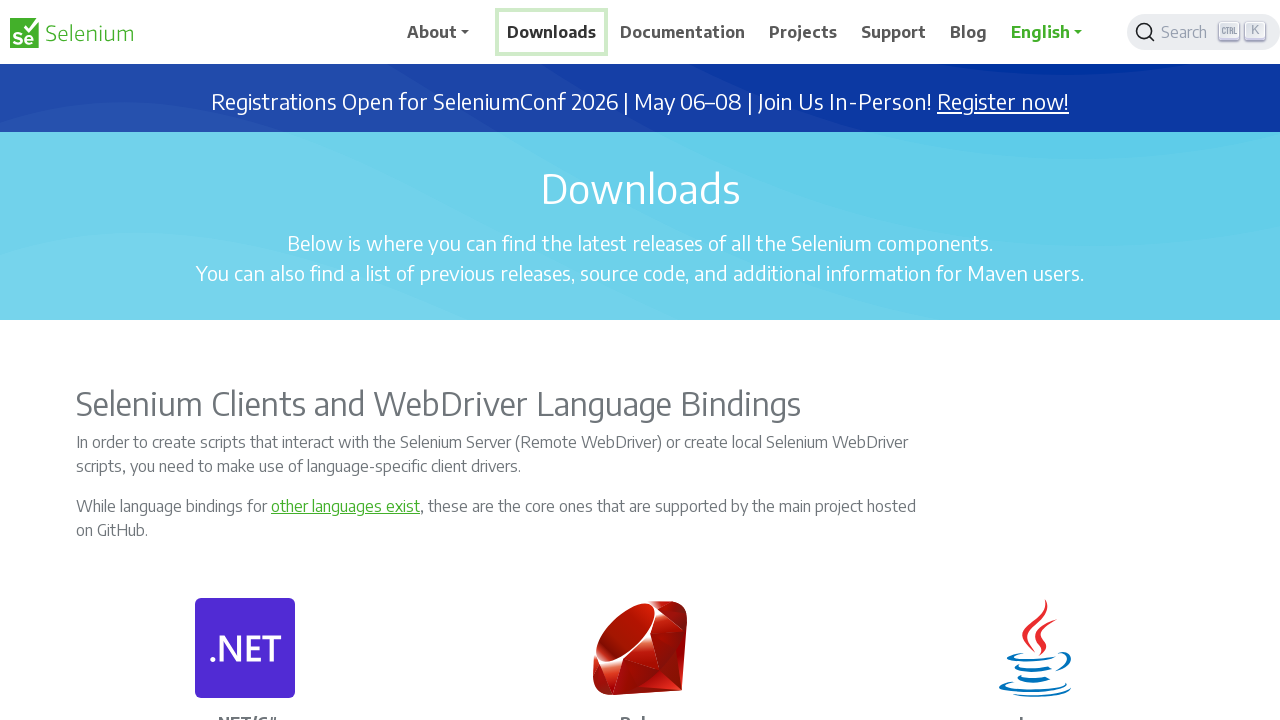

Right-clicked navigation menu item to show context menu at (683, 32) on span:has-text('Documentation')
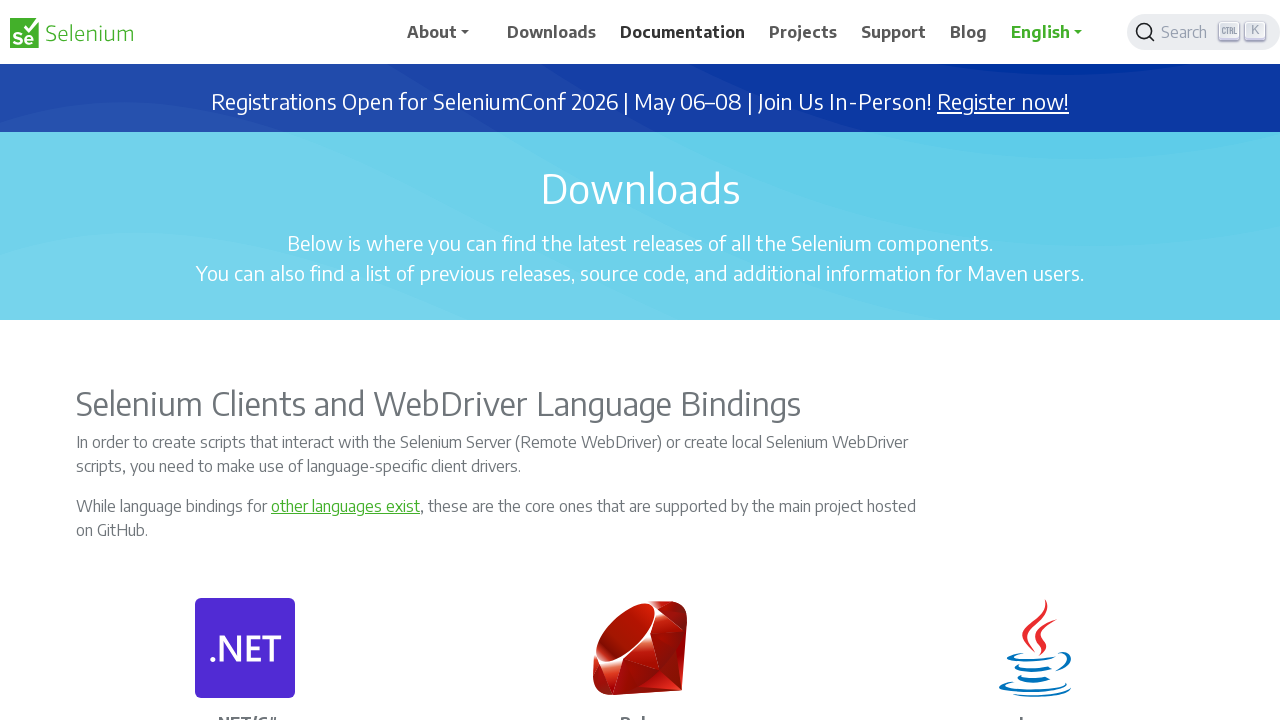

Pressed 'T' keyboard shortcut to open link in new tab
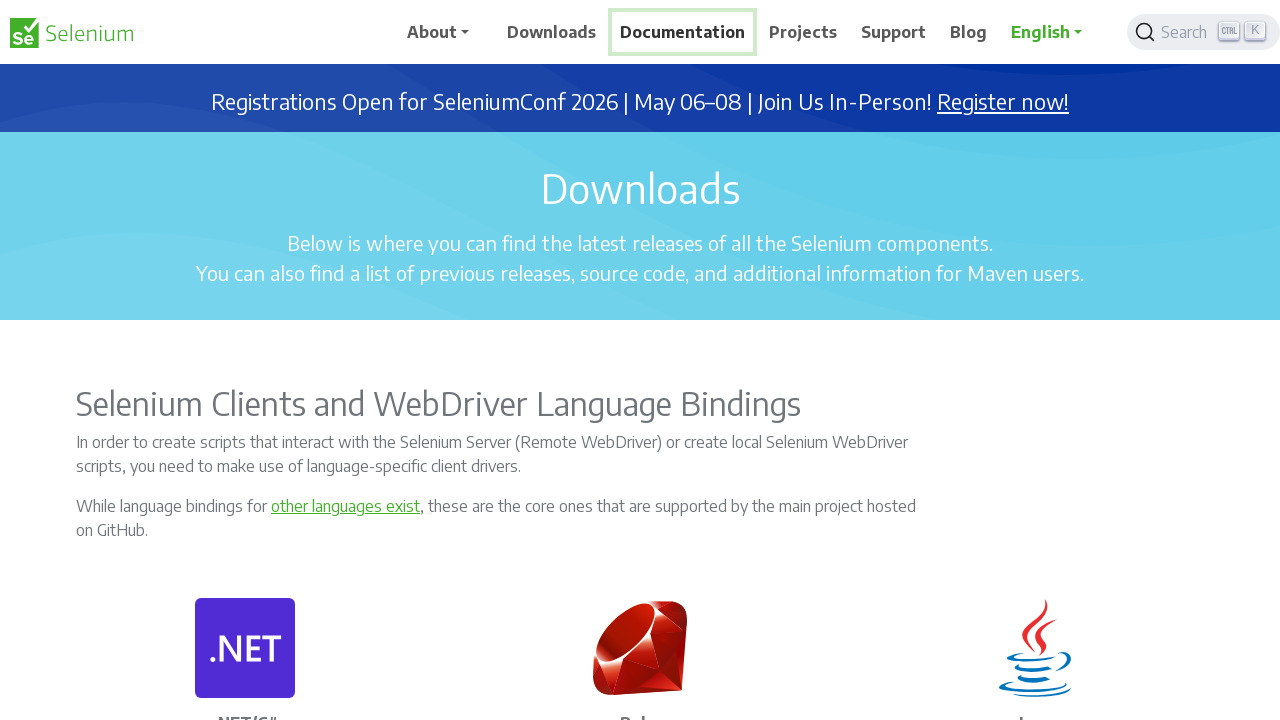

Waited 1 second for new tab to open
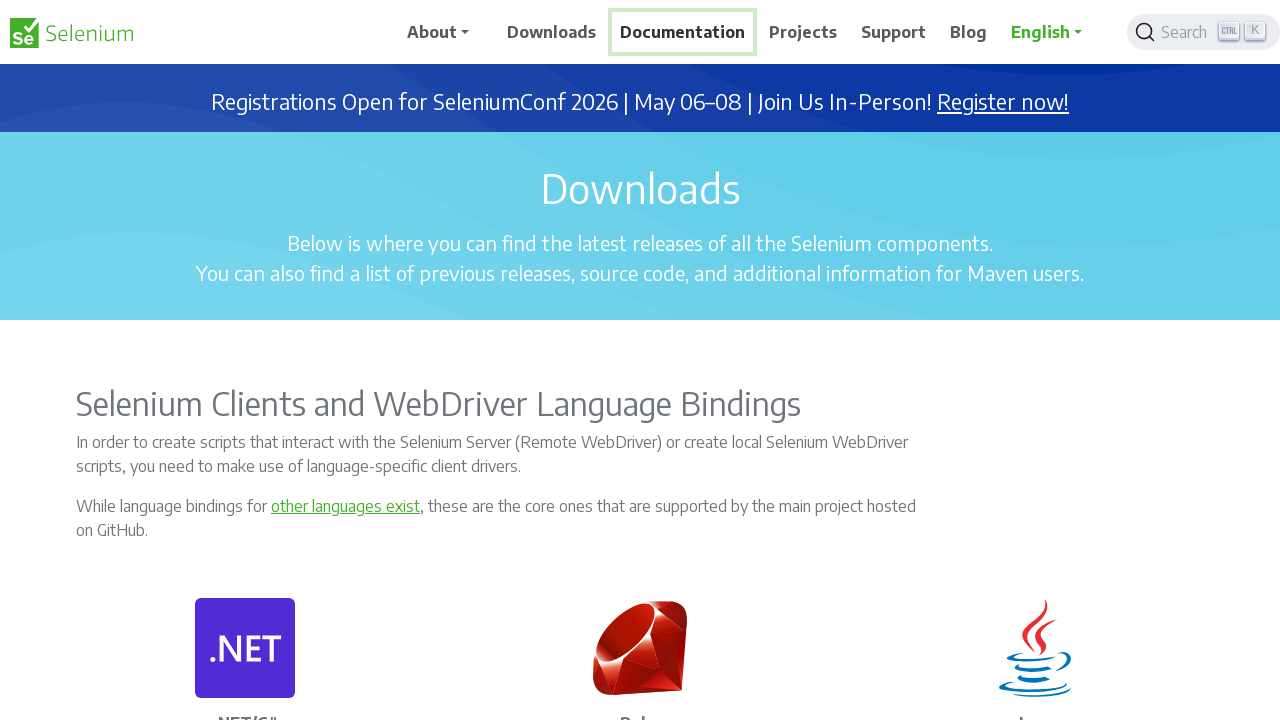

Right-clicked navigation menu item to show context menu at (803, 32) on span:has-text('Projects')
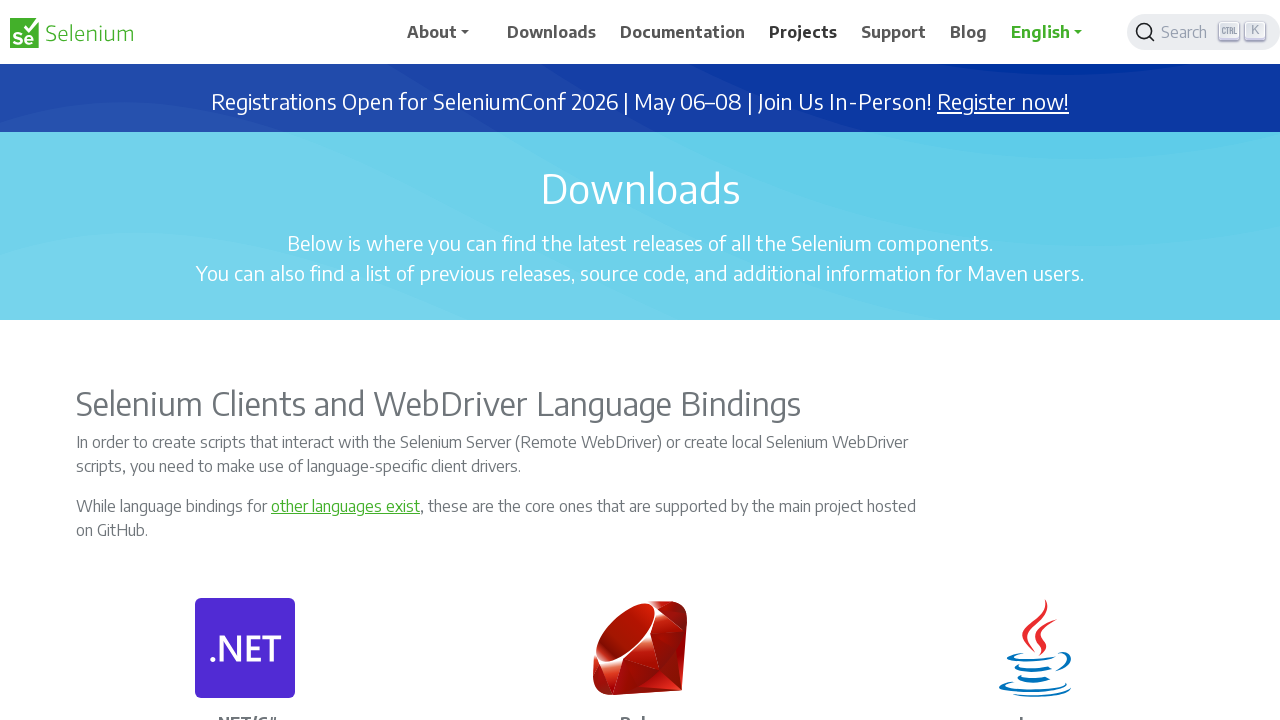

Pressed 'T' keyboard shortcut to open link in new tab
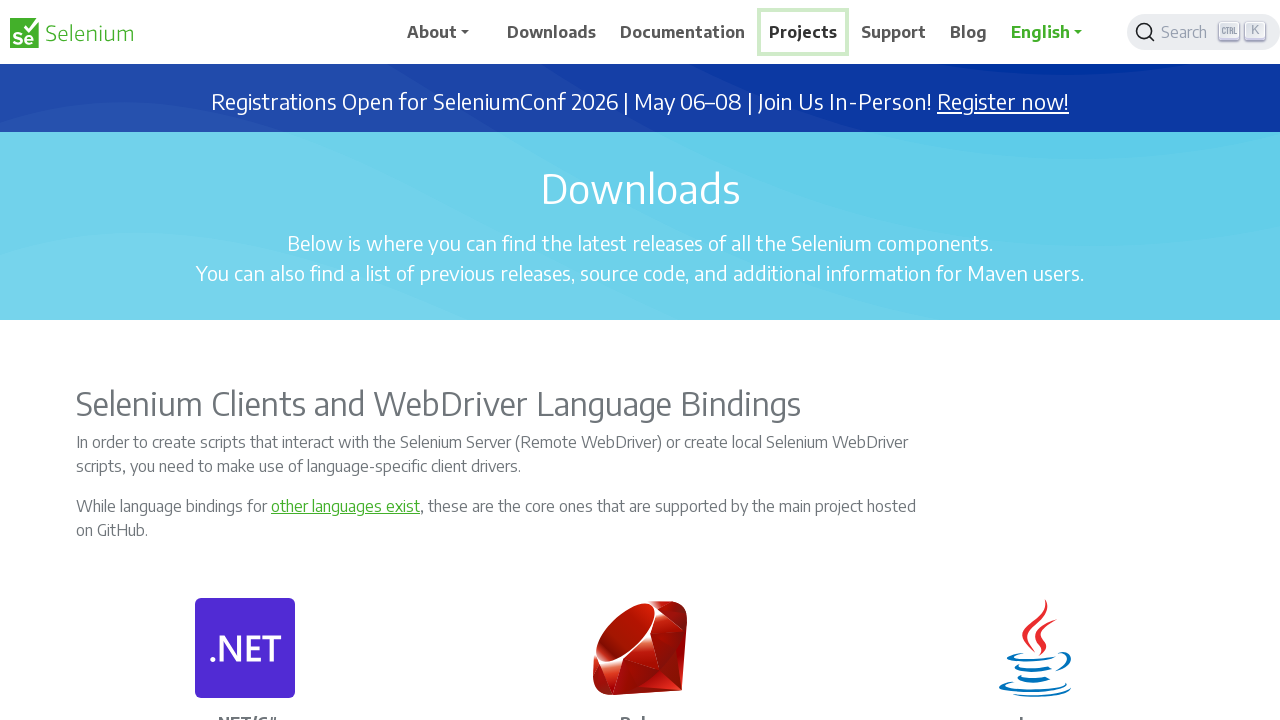

Waited 1 second for new tab to open
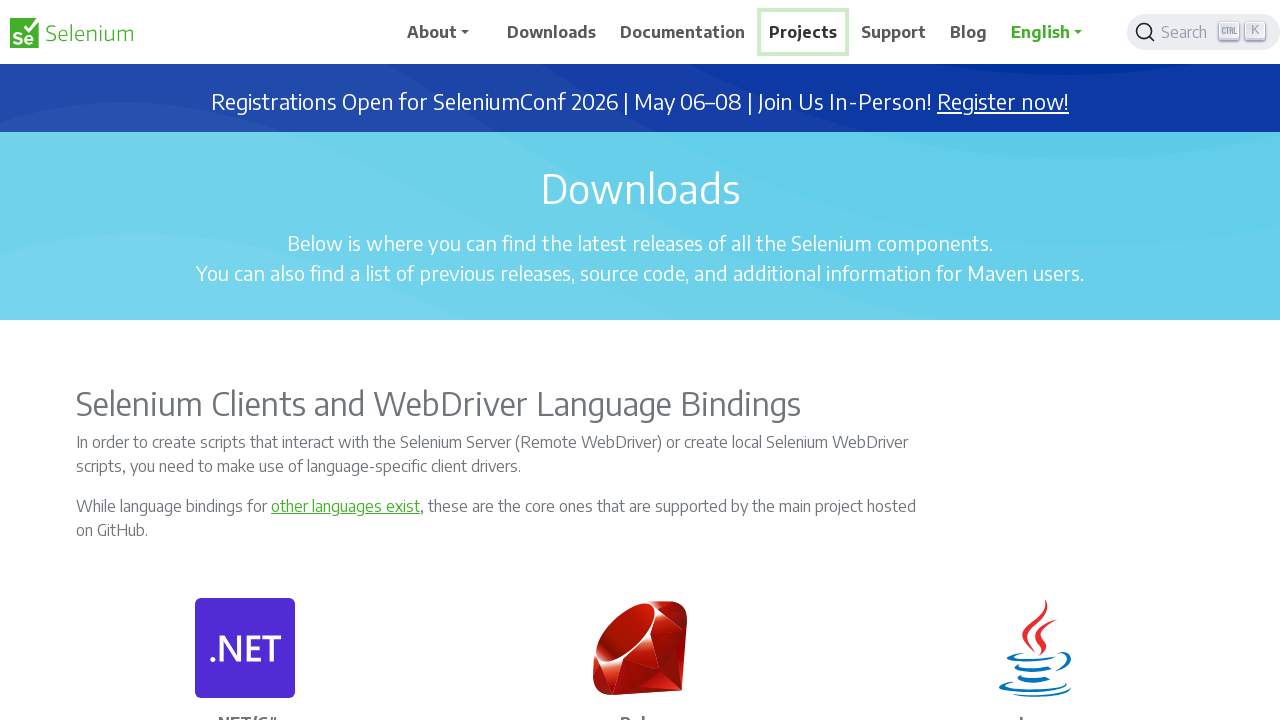

Right-clicked navigation menu item to show context menu at (894, 32) on span:has-text('Support')
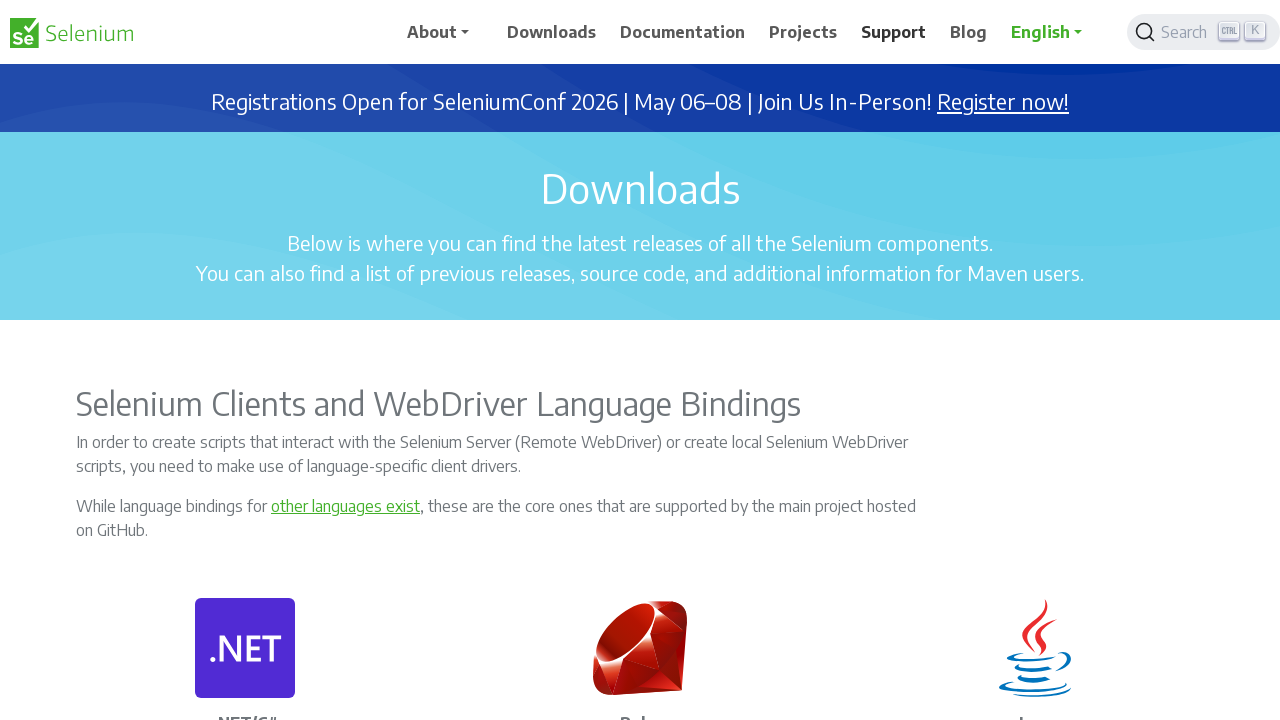

Pressed 'T' keyboard shortcut to open link in new tab
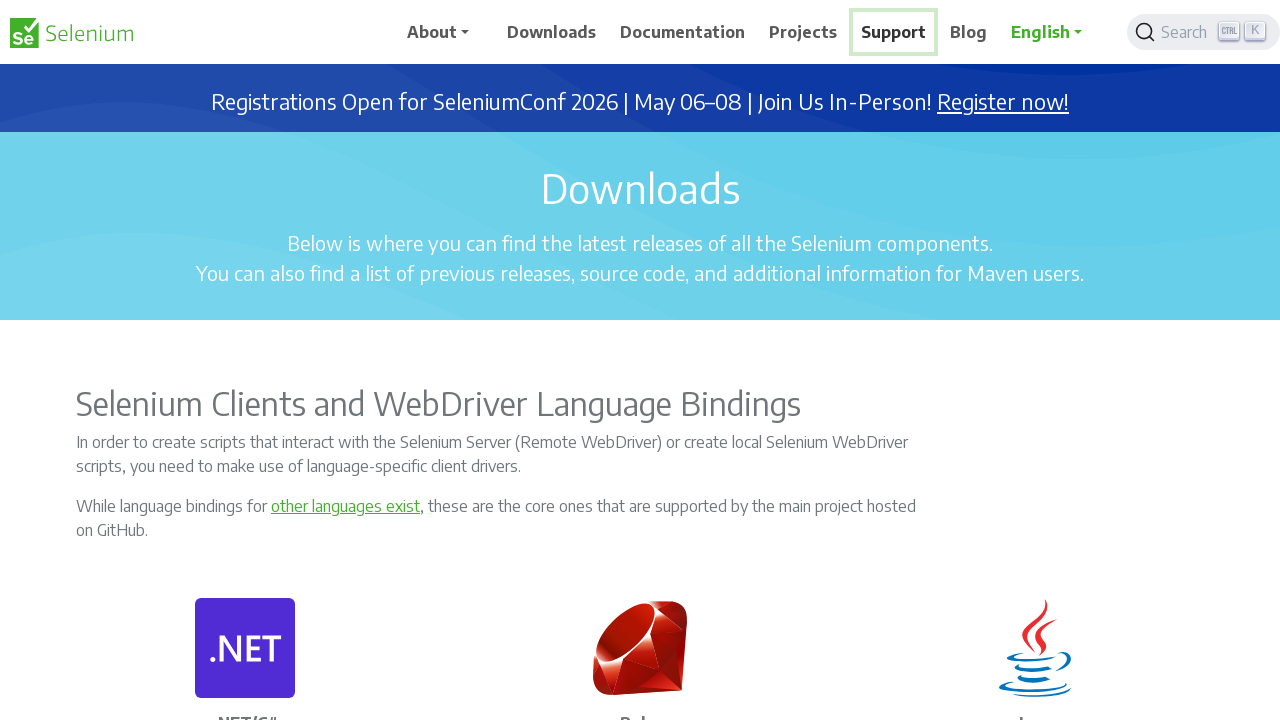

Waited 1 second for new tab to open
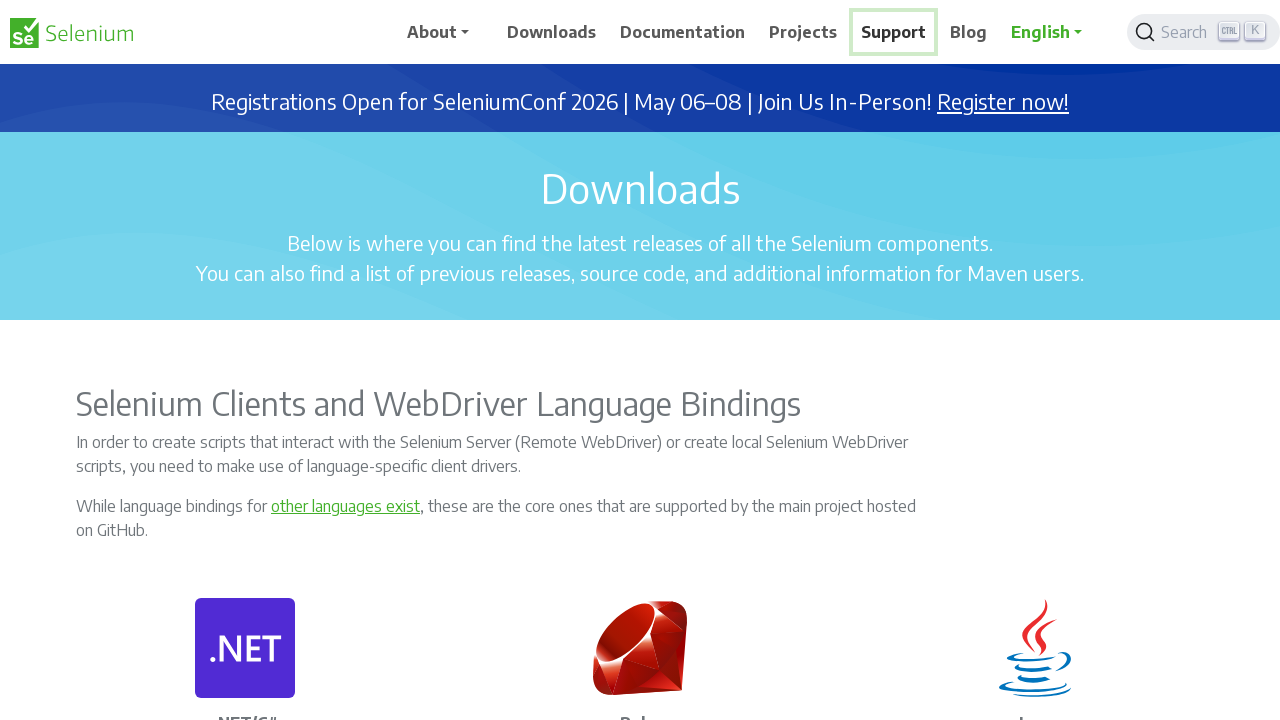

Right-clicked navigation menu item to show context menu at (969, 32) on span:has-text('Blog')
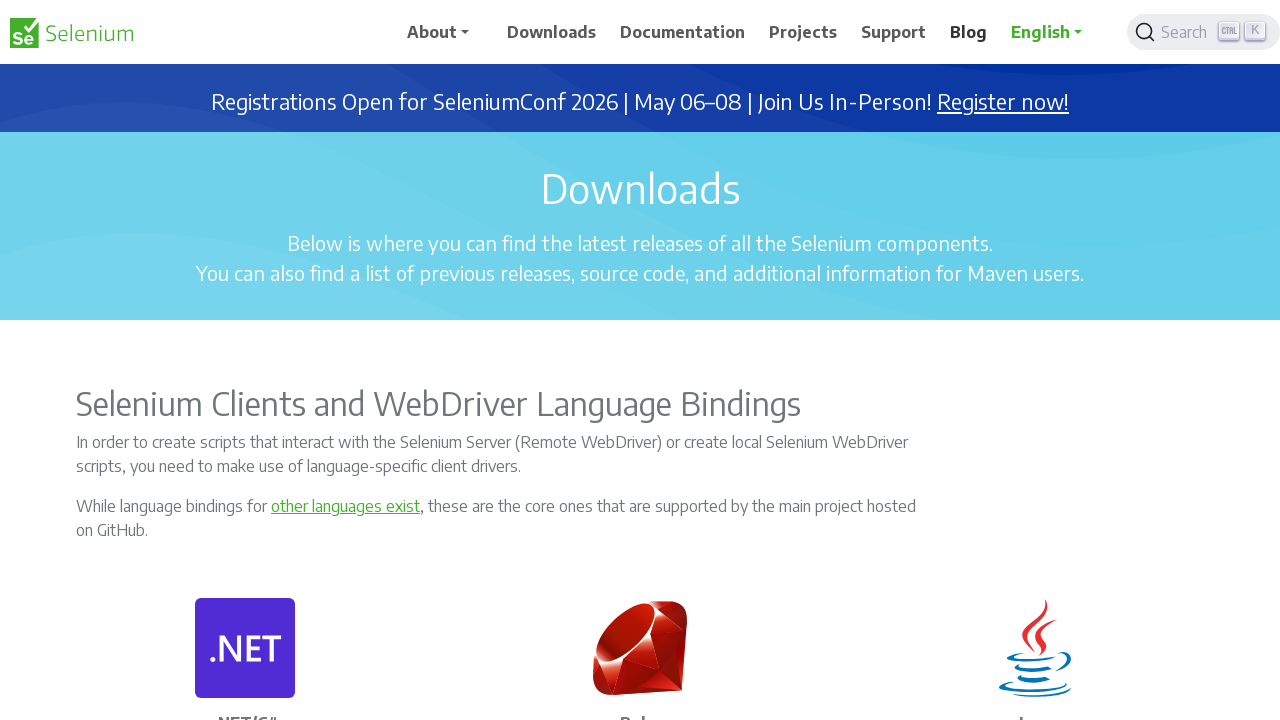

Pressed 'T' keyboard shortcut to open link in new tab
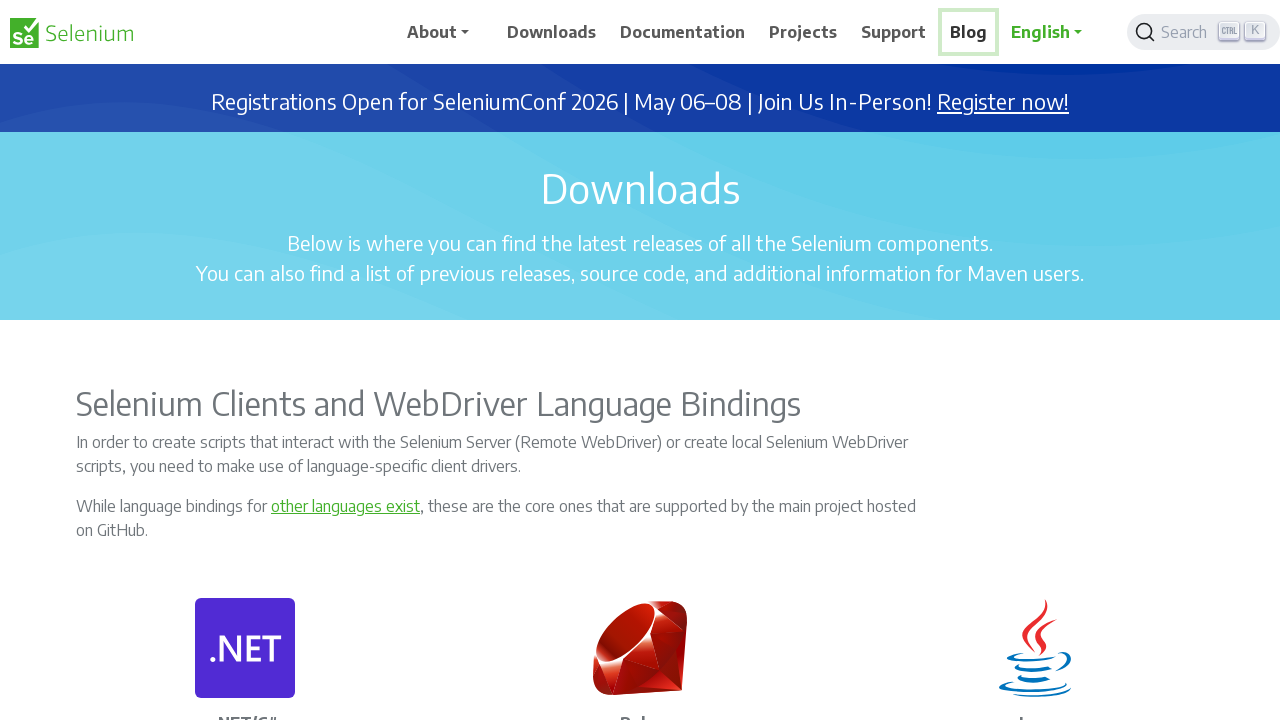

Waited 1 second for new tab to open
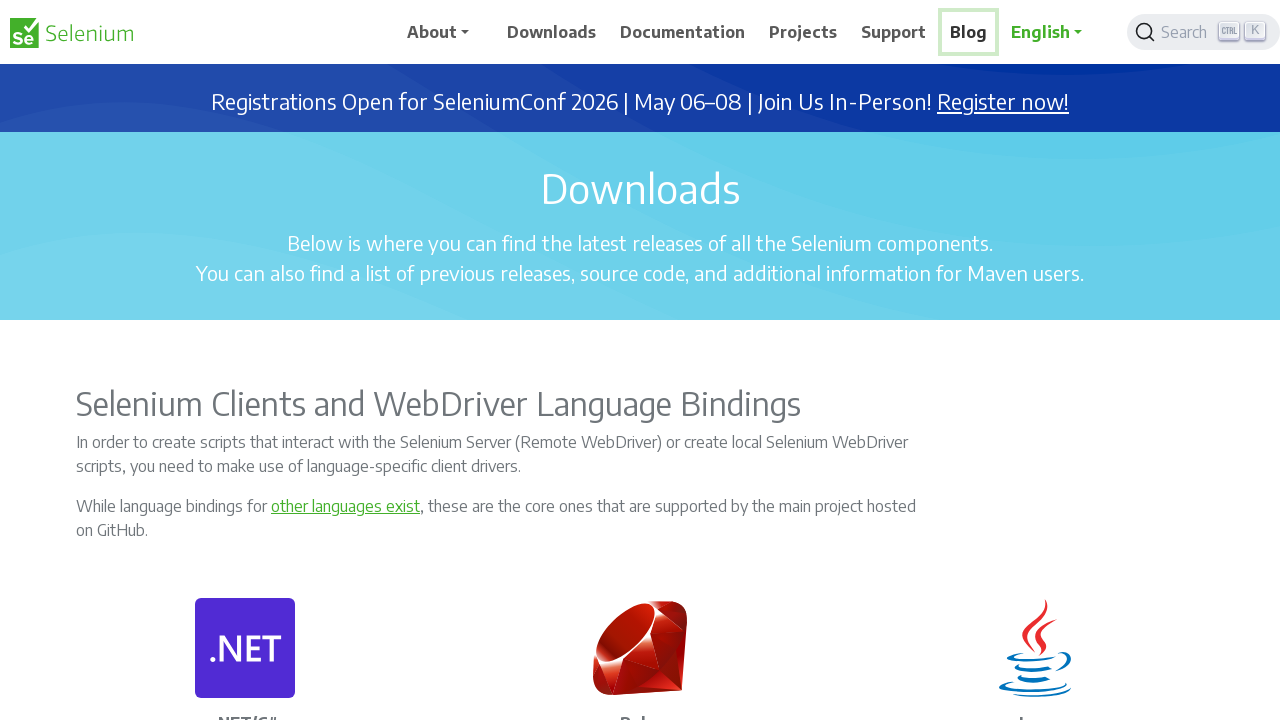

Retrieved all open pages/tabs from context
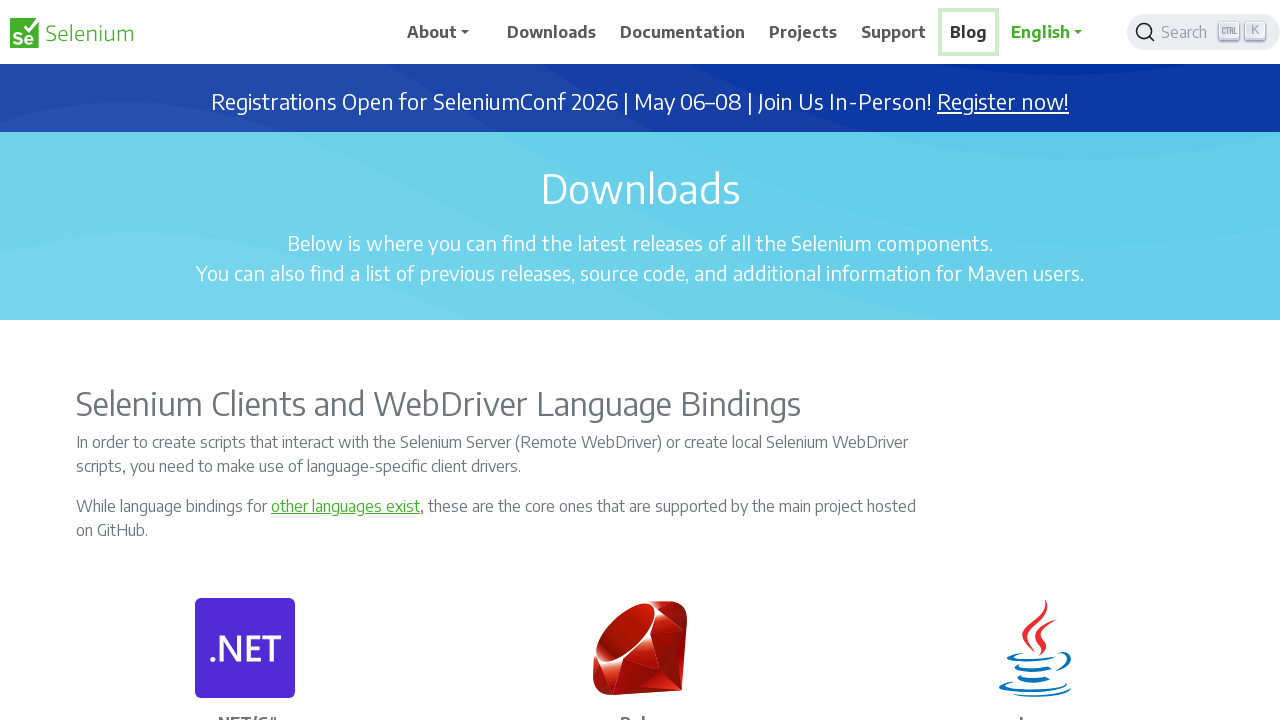

Brought a tab to focus
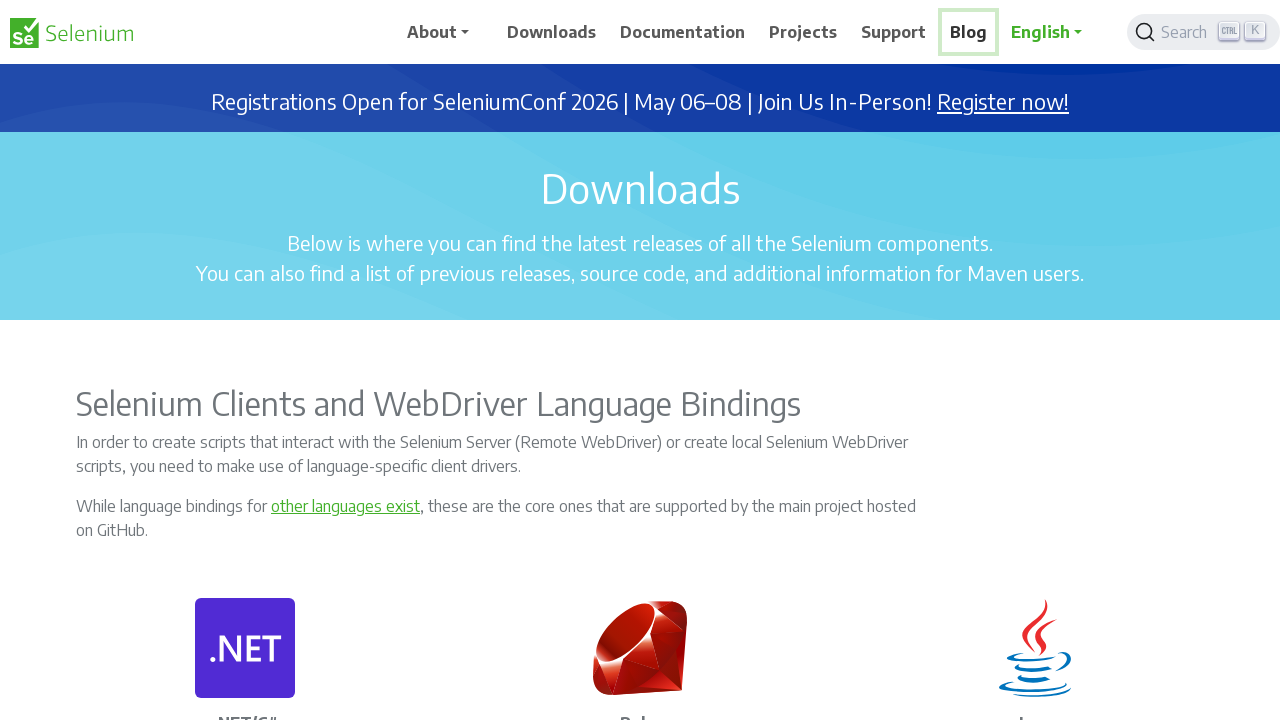

Waited 1 second while tab is in focus
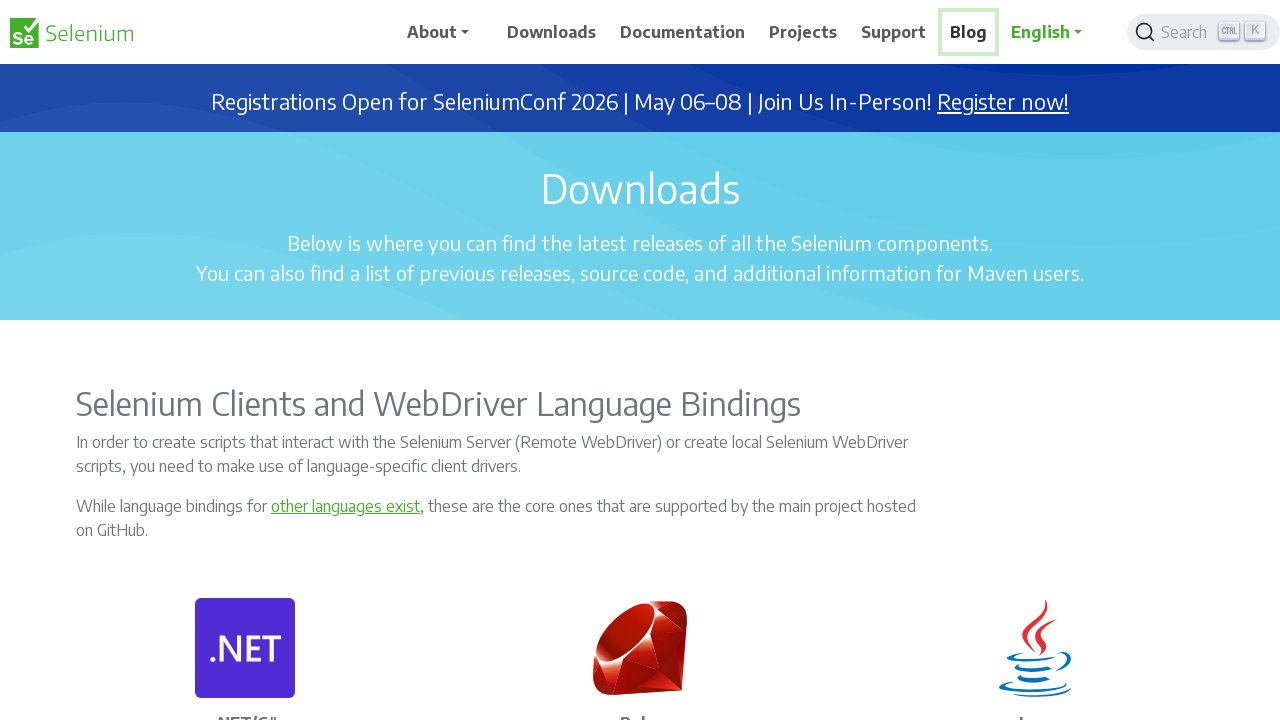

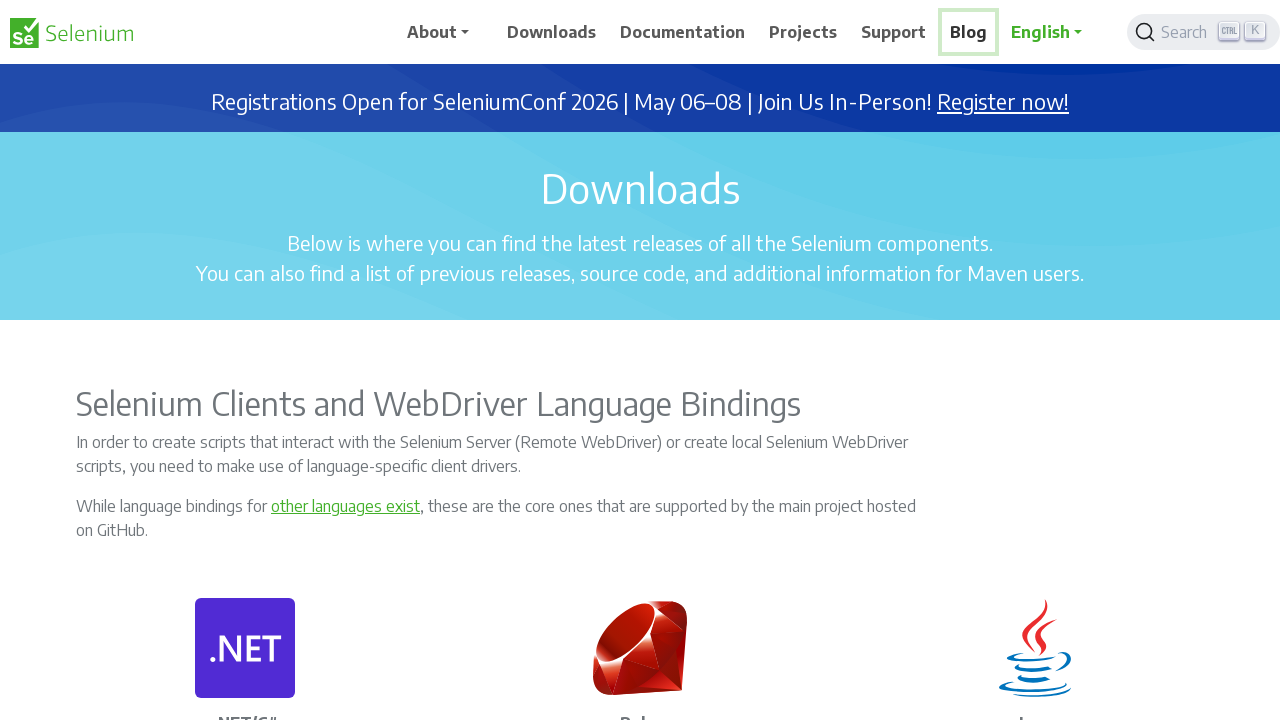